Tests the Accordian widget by clicking through different accordion sections to expand and collapse them

Starting URL: https://demoqa.com/accordian

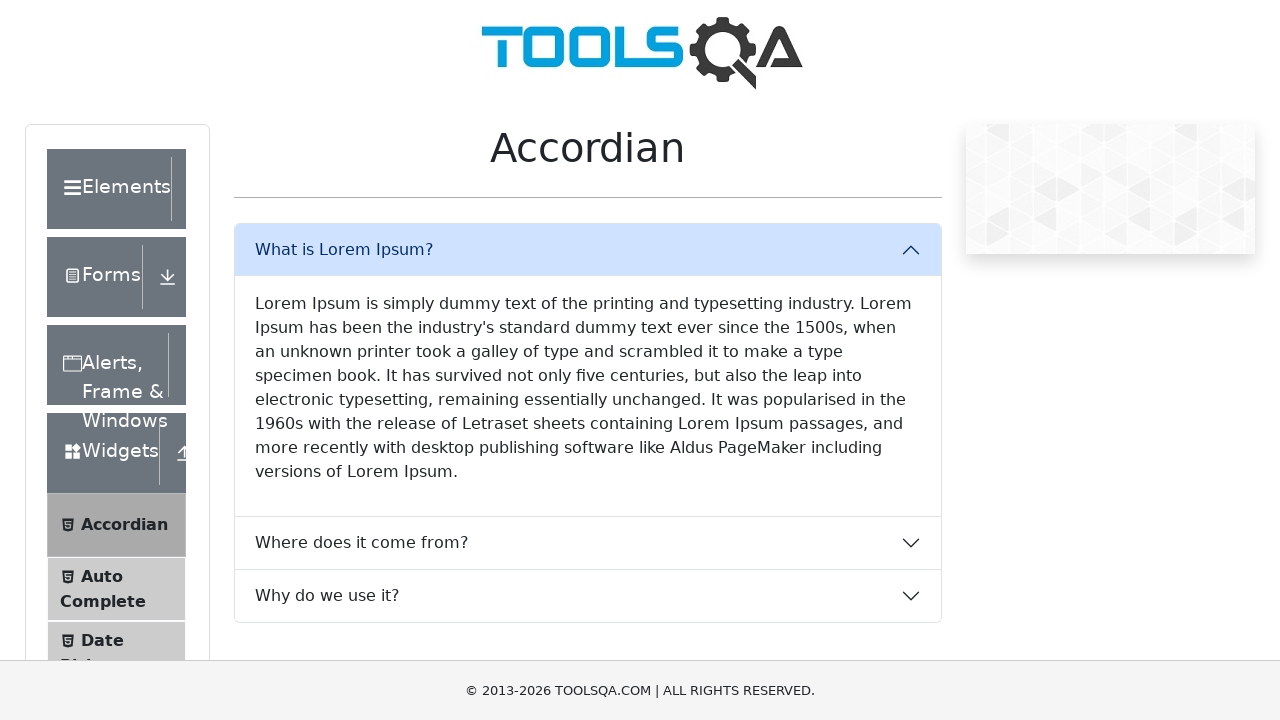

Clicked on first accordion content about Lorem Ipsum at (588, 388) on text=Lorem Ipsum is simply dummy text of the printing and typesetting industry. 
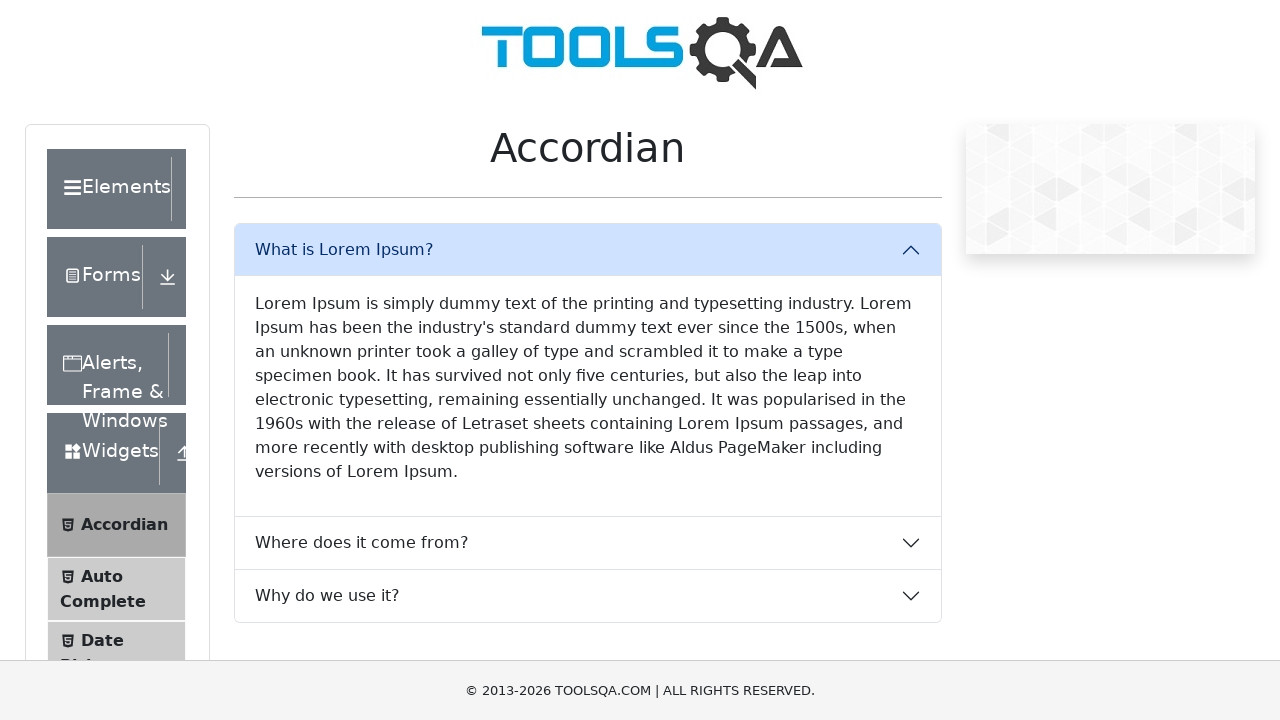

Clicked to collapse 'What is Lorem Ipsum?' accordion section at (588, 250) on text=What is Lorem Ipsum?
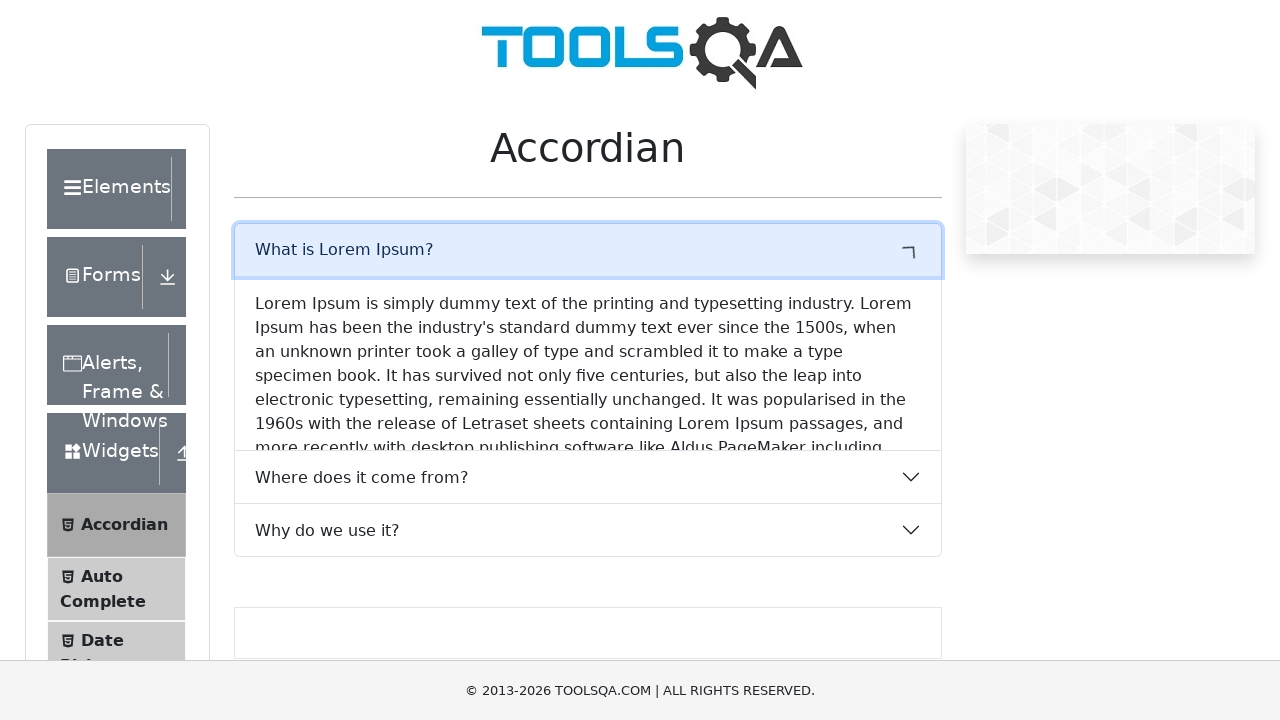

Clicked to expand 'Where does it come from?' accordion section at (588, 303) on text=Where does it come from?
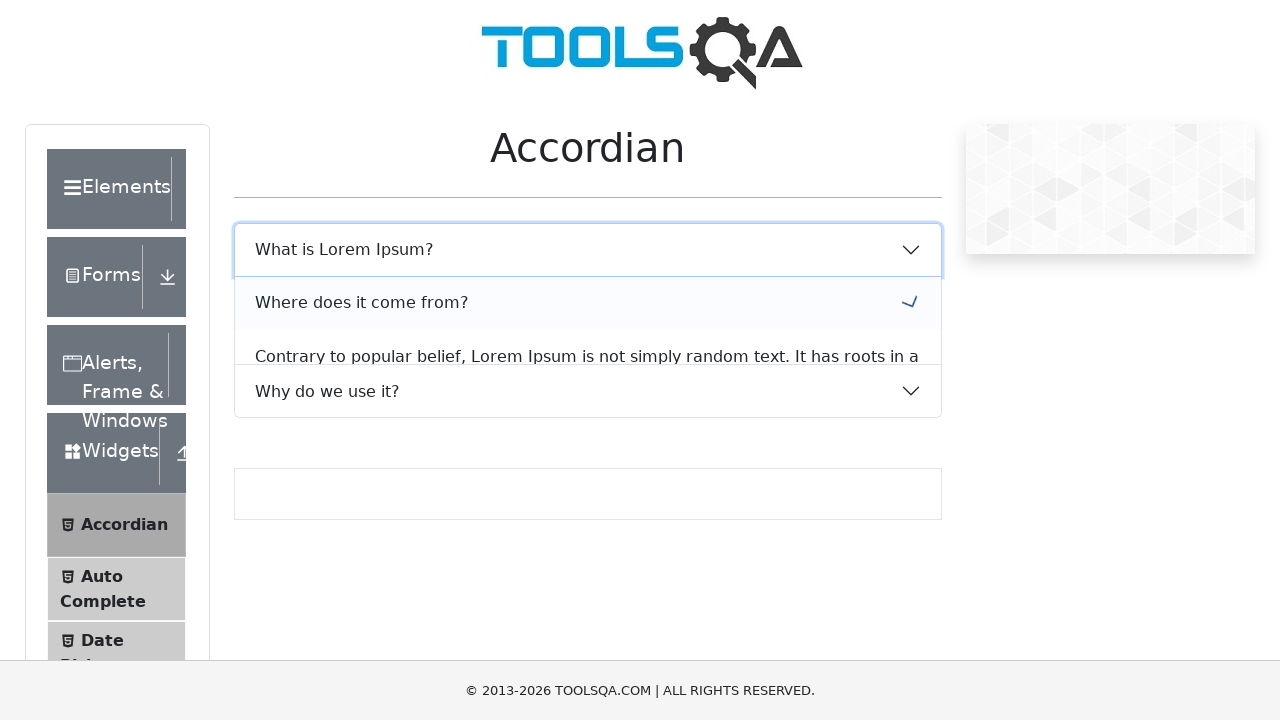

Clicked on expanded accordion content about the origins of Lorem Ipsum at (588, 465) on text=Contrary to popular belief, Lorem Ipsum is not simply random text. It has r
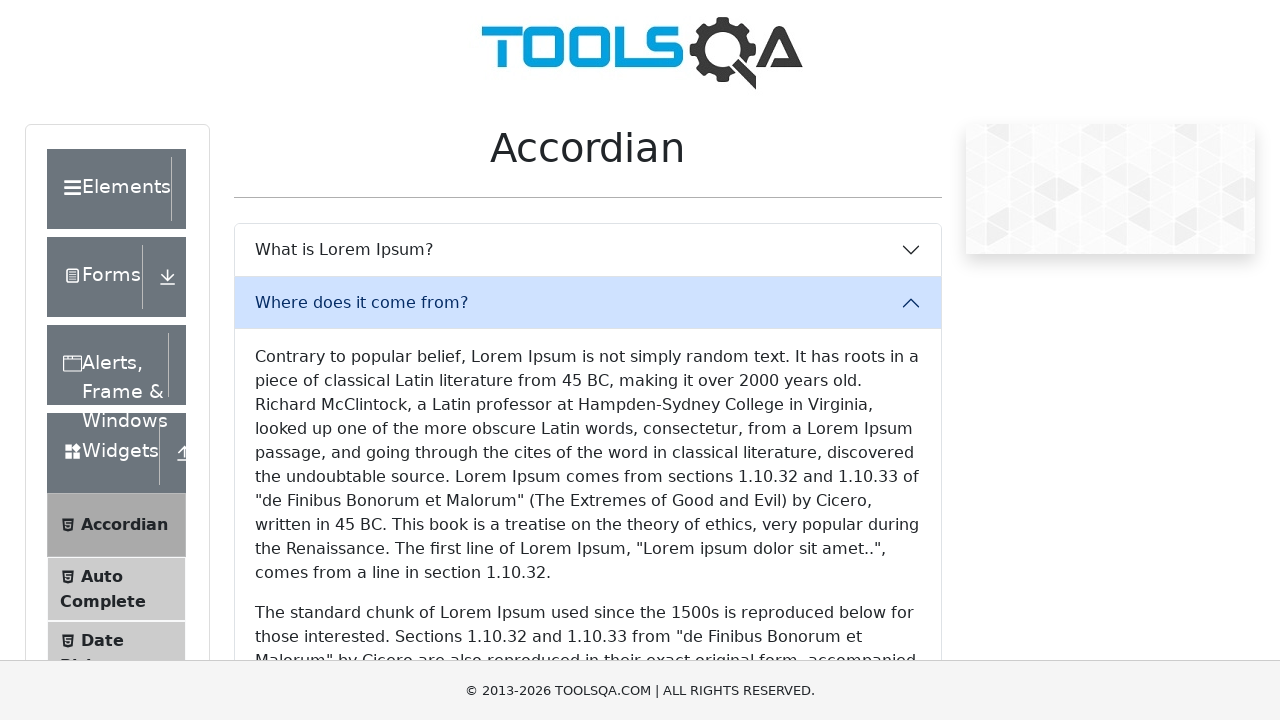

Clicked to collapse 'Where does it come from?' accordion section at (588, 303) on text=Where does it come from?
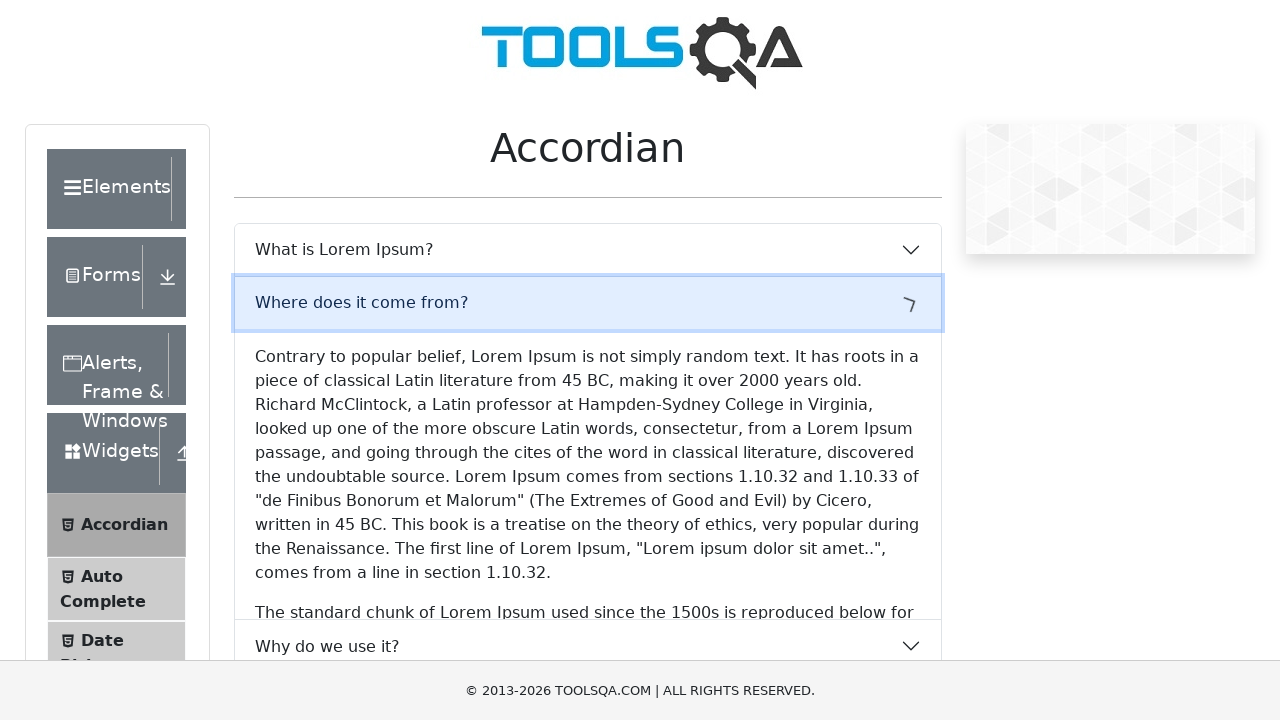

Clicked to expand 'Why do we use it?' accordion section at (588, 356) on text=Why do we use it?
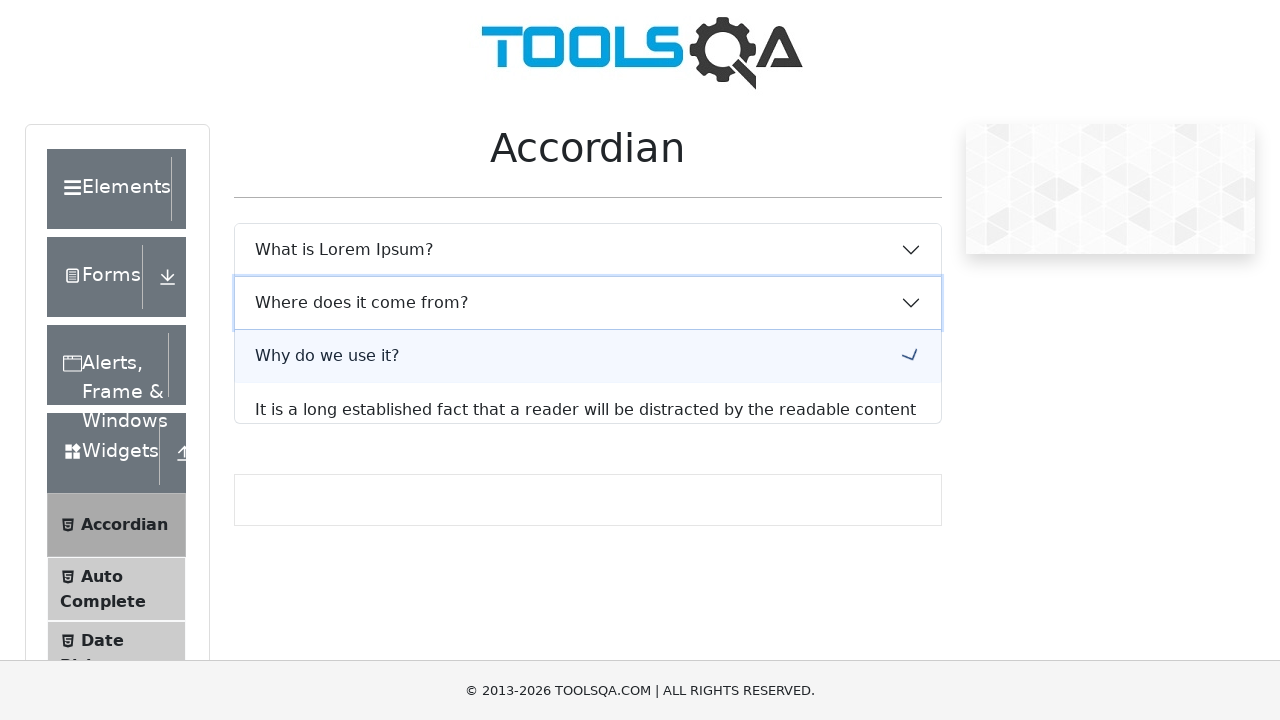

Clicked on expanded accordion content about why Lorem Ipsum is used at (588, 494) on text=It is a long established fact that a reader will be distracted by the reada
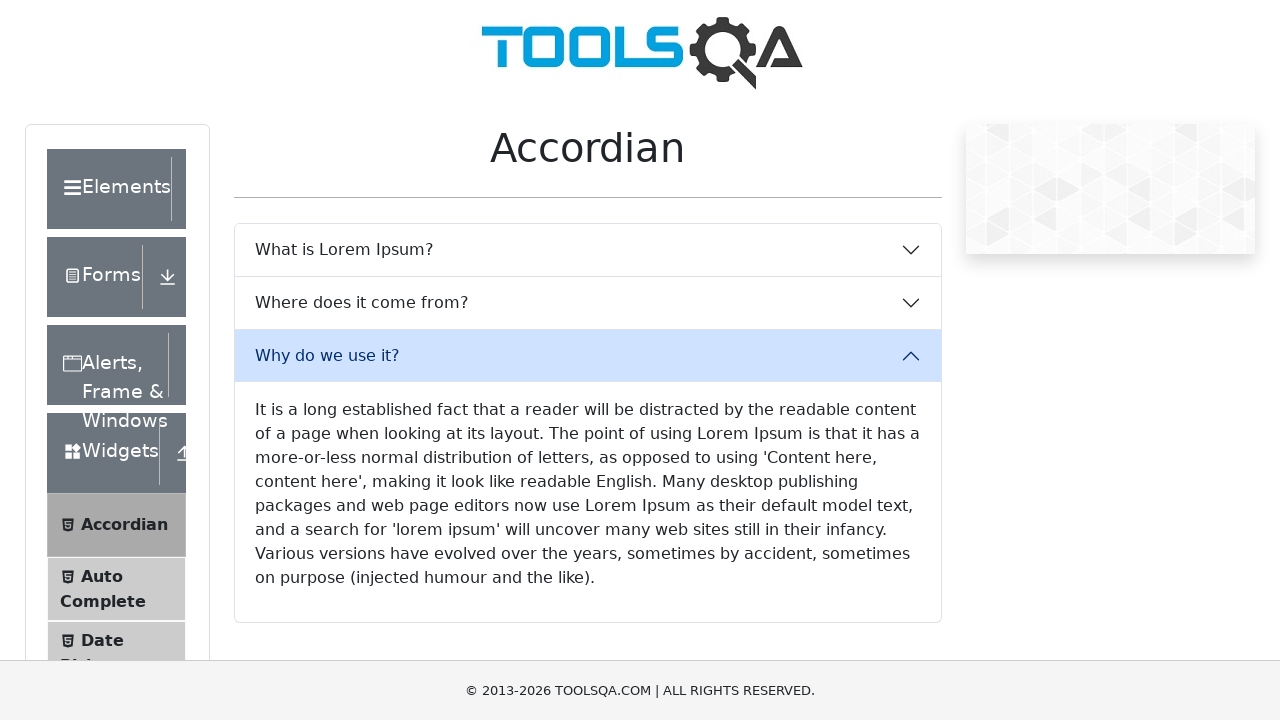

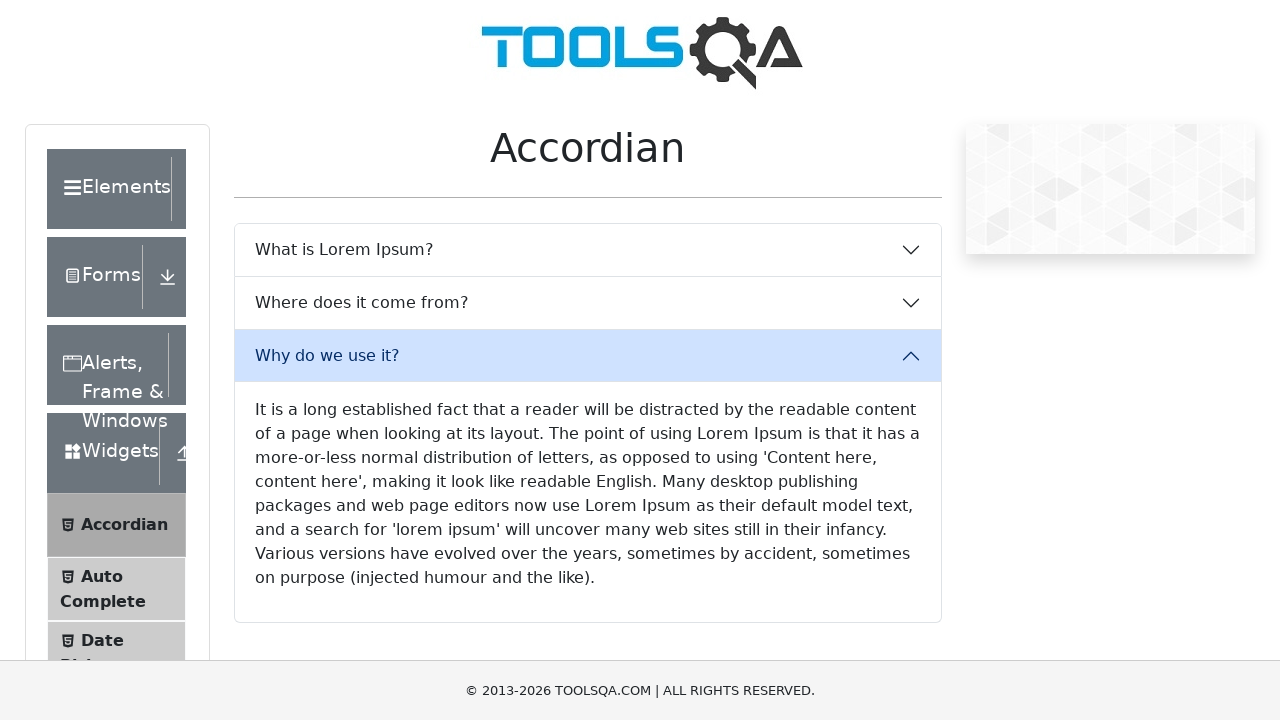